Tests BMI calculator form by filling in age, weight in pounds, and height in feet fields

Starting URL: http://www.calculator.net/bmi-calculator.html

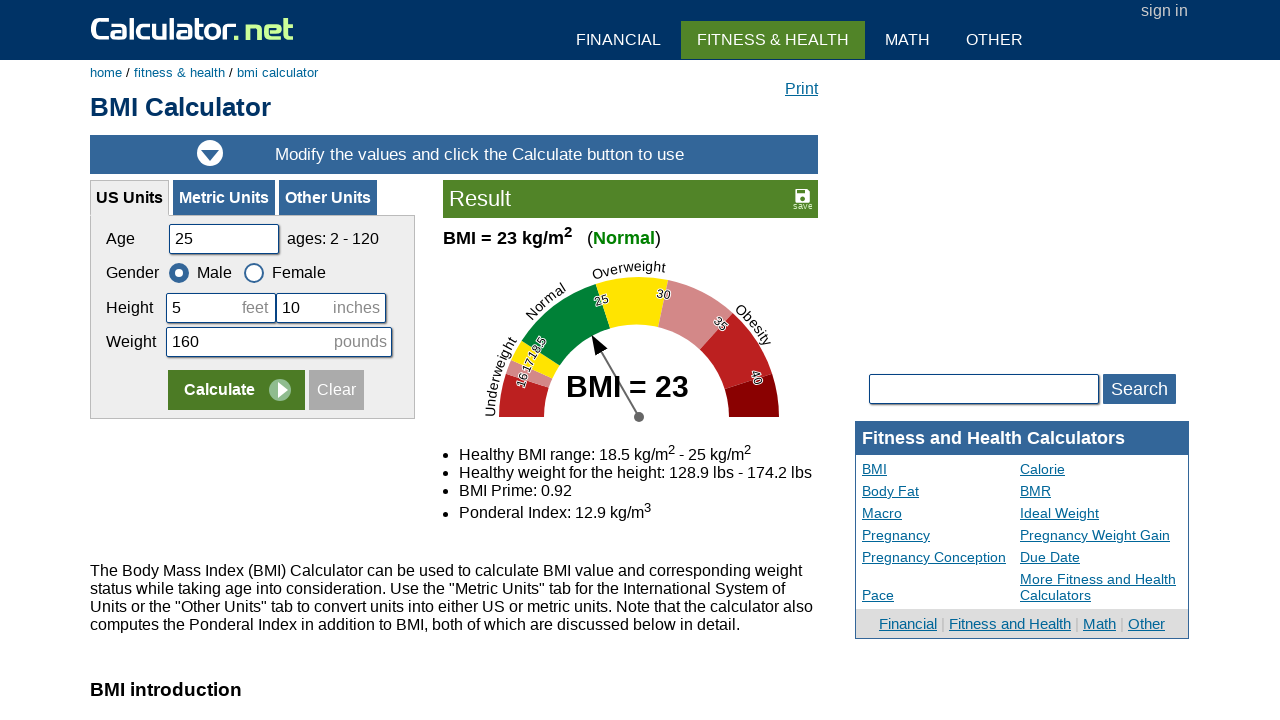

Cleared age field on #cage
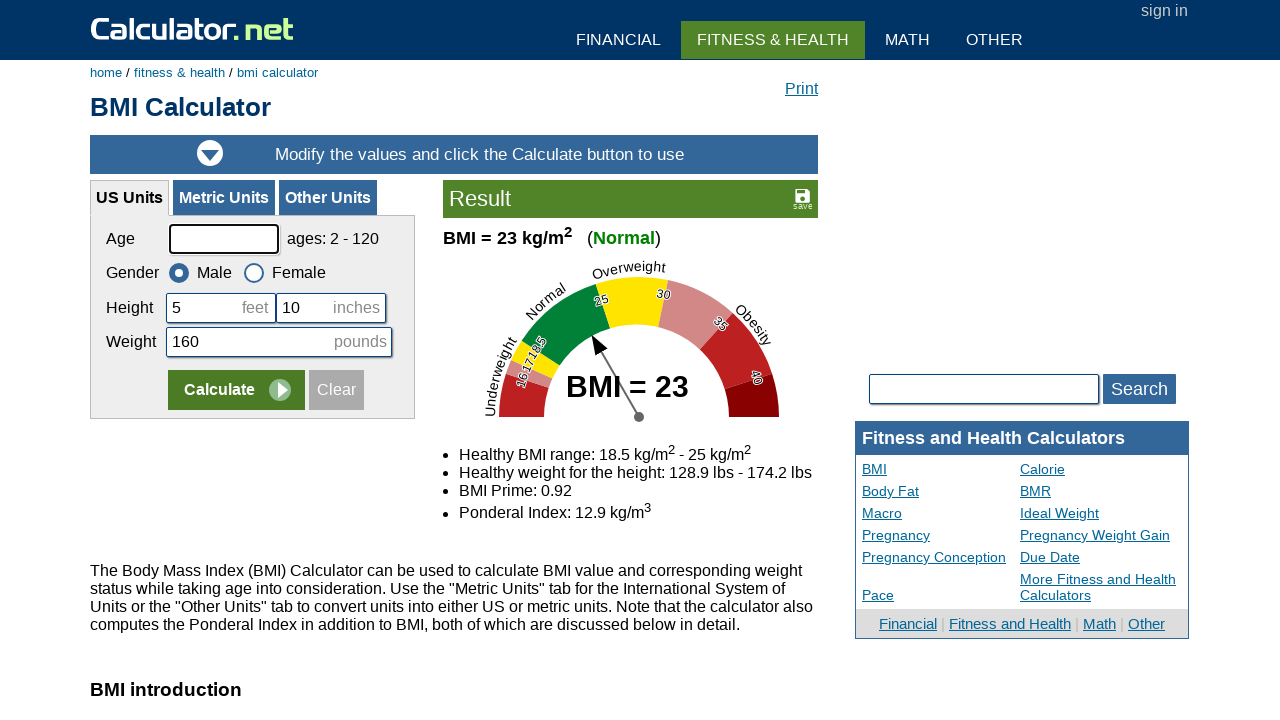

Filled age field with '45' on #cage
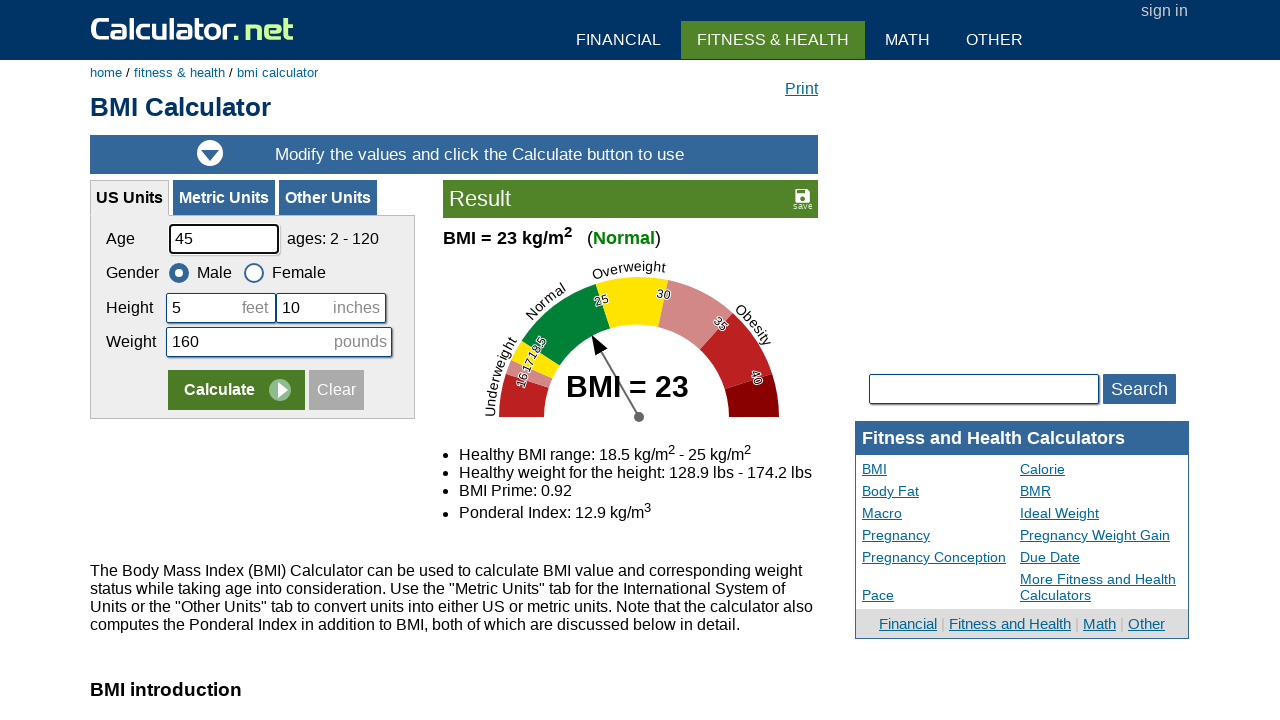

Cleared weight field on input[name='cpound']
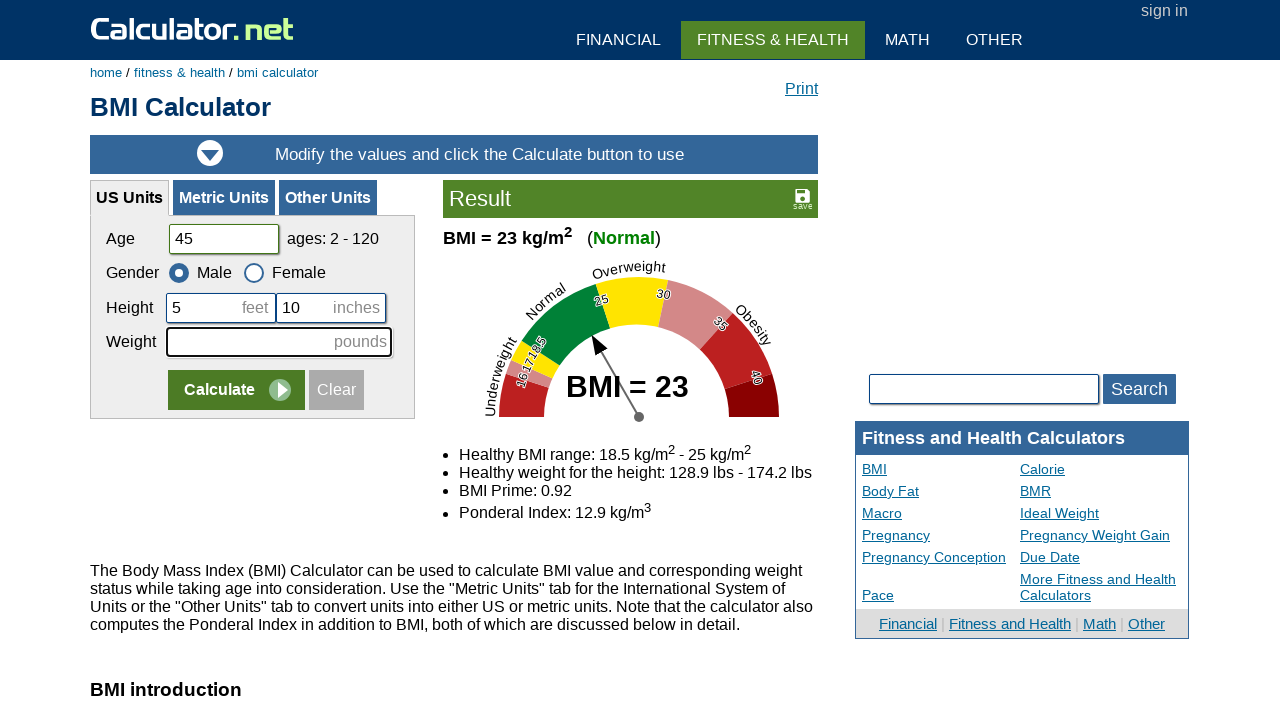

Filled weight field with '130' pounds on input[name='cpound']
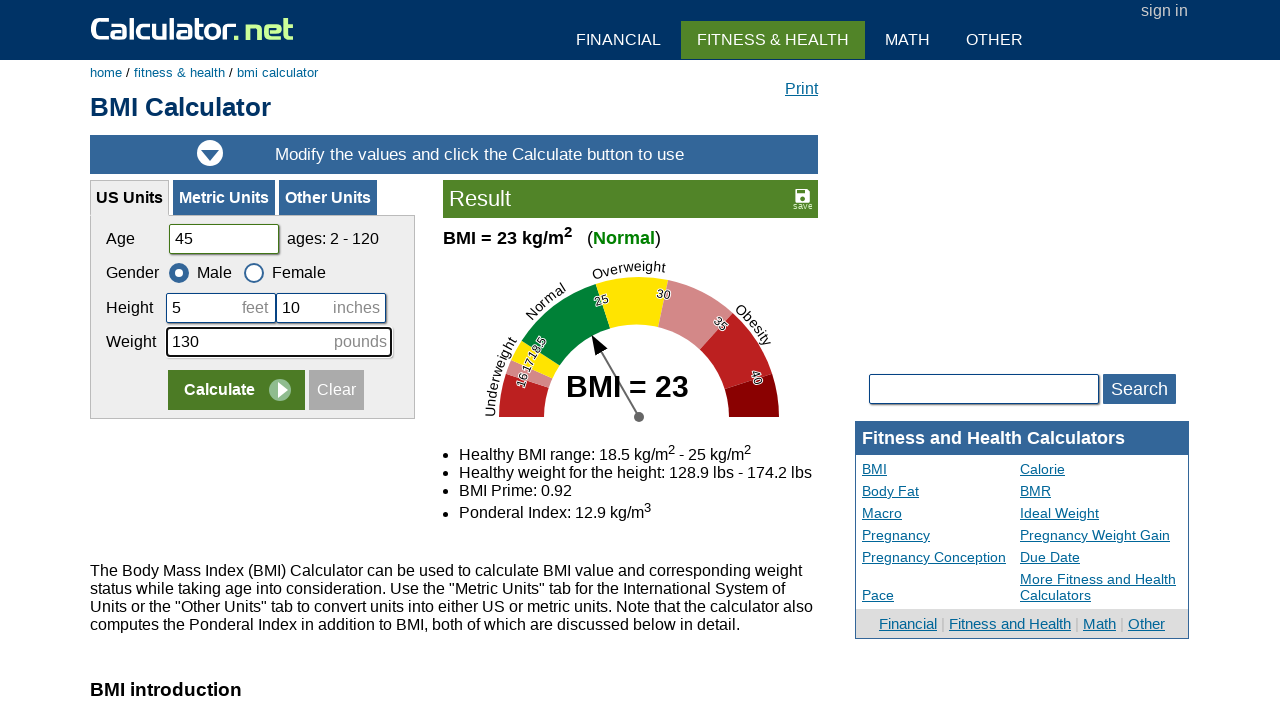

Cleared height field on #cheightfeet
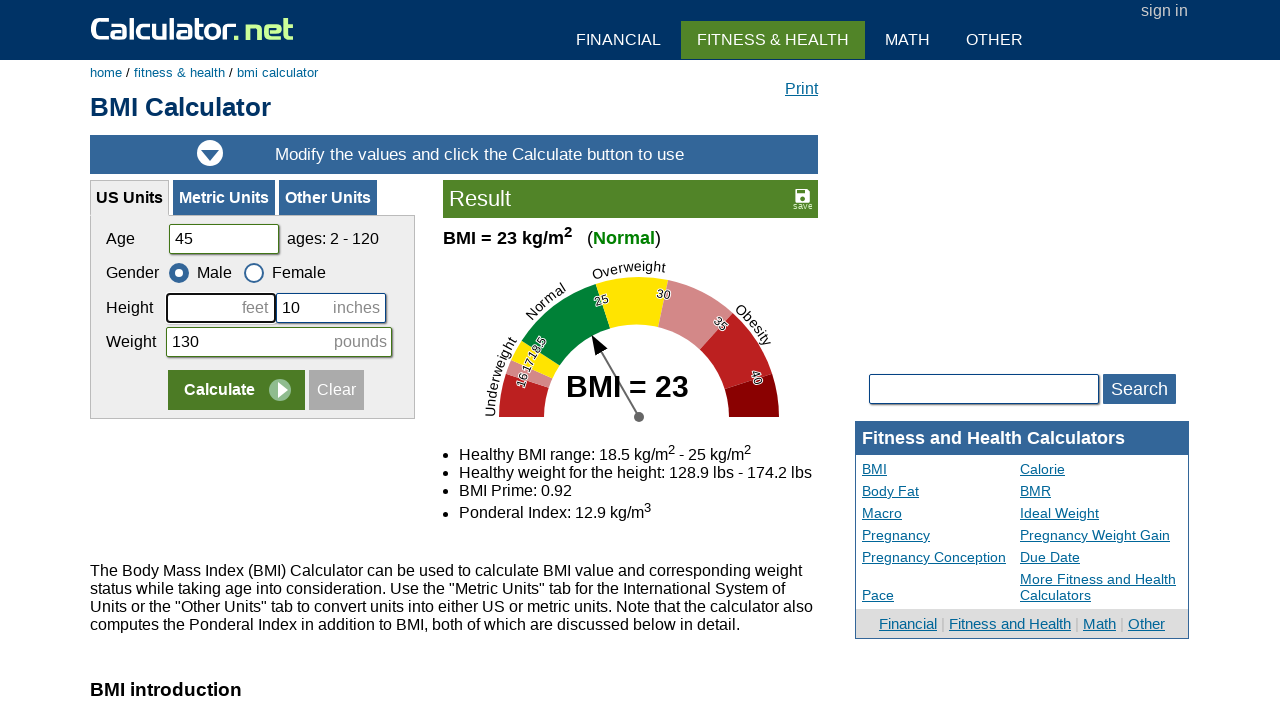

Filled height field with '6' feet on #cheightfeet
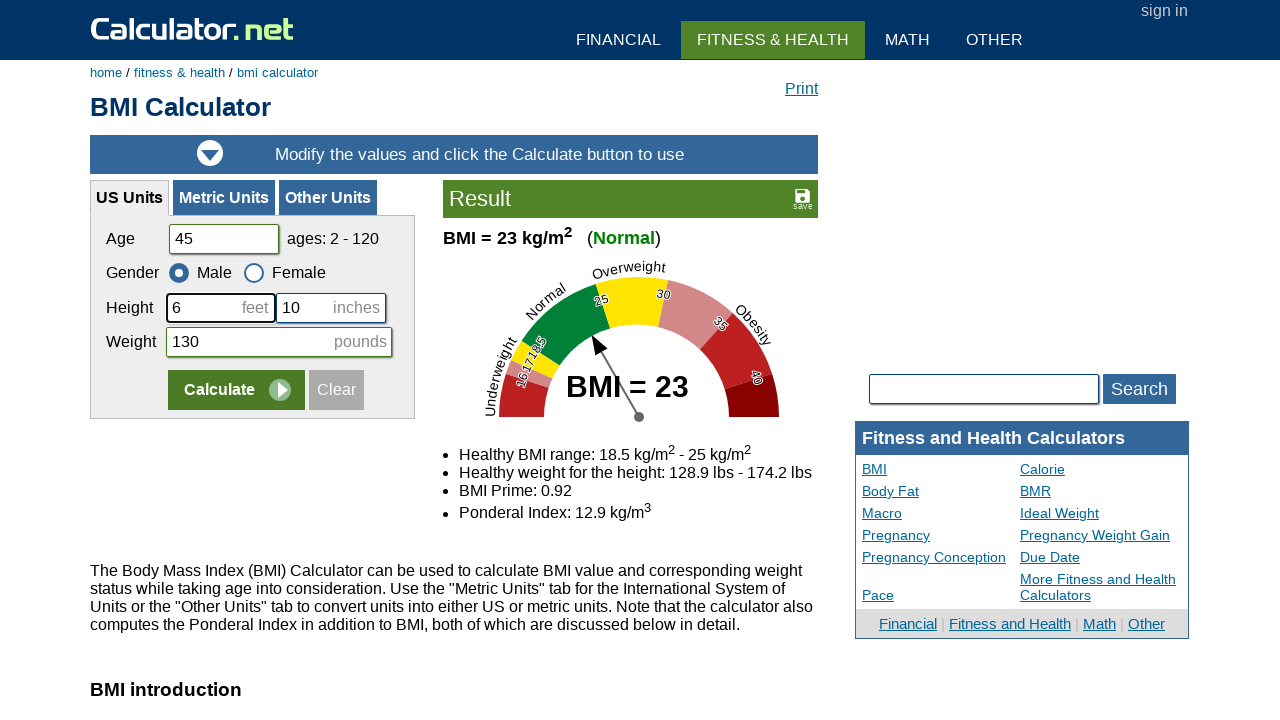

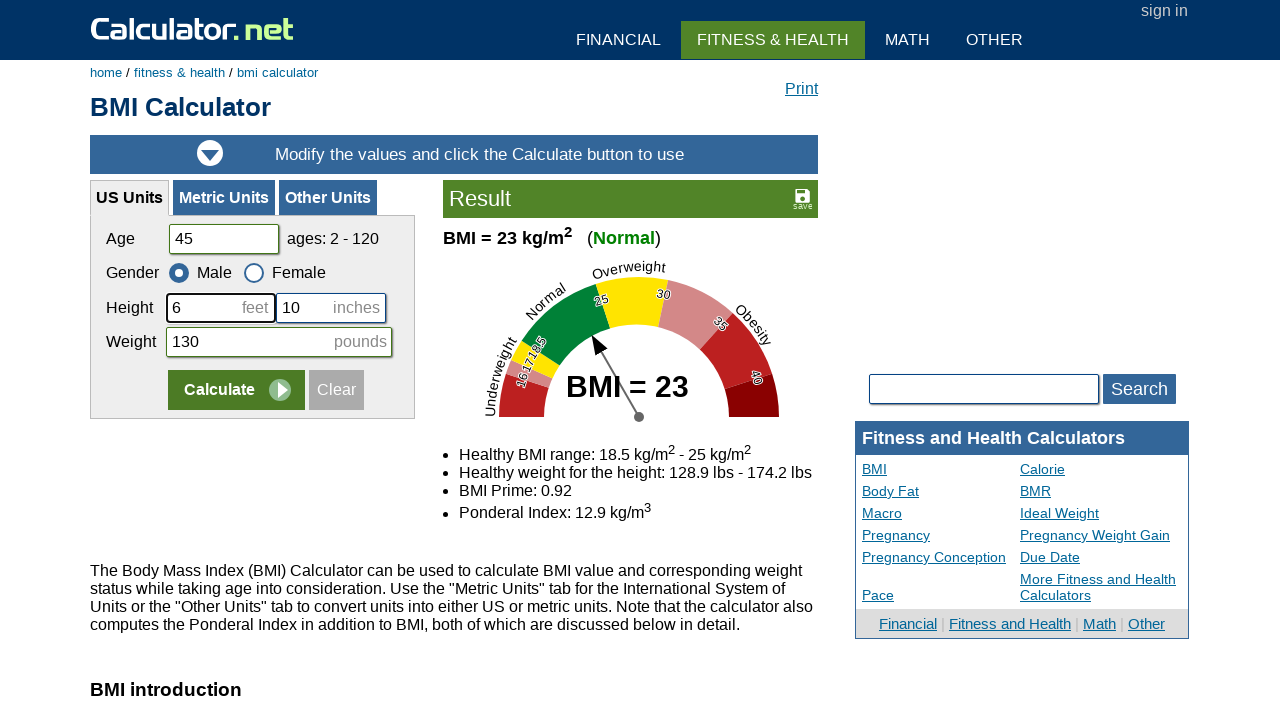